Navigates to the Selenium about page, clicks on the documentation link, and verifies the page title and URL

Starting URL: https://www.selenium.dev/about/

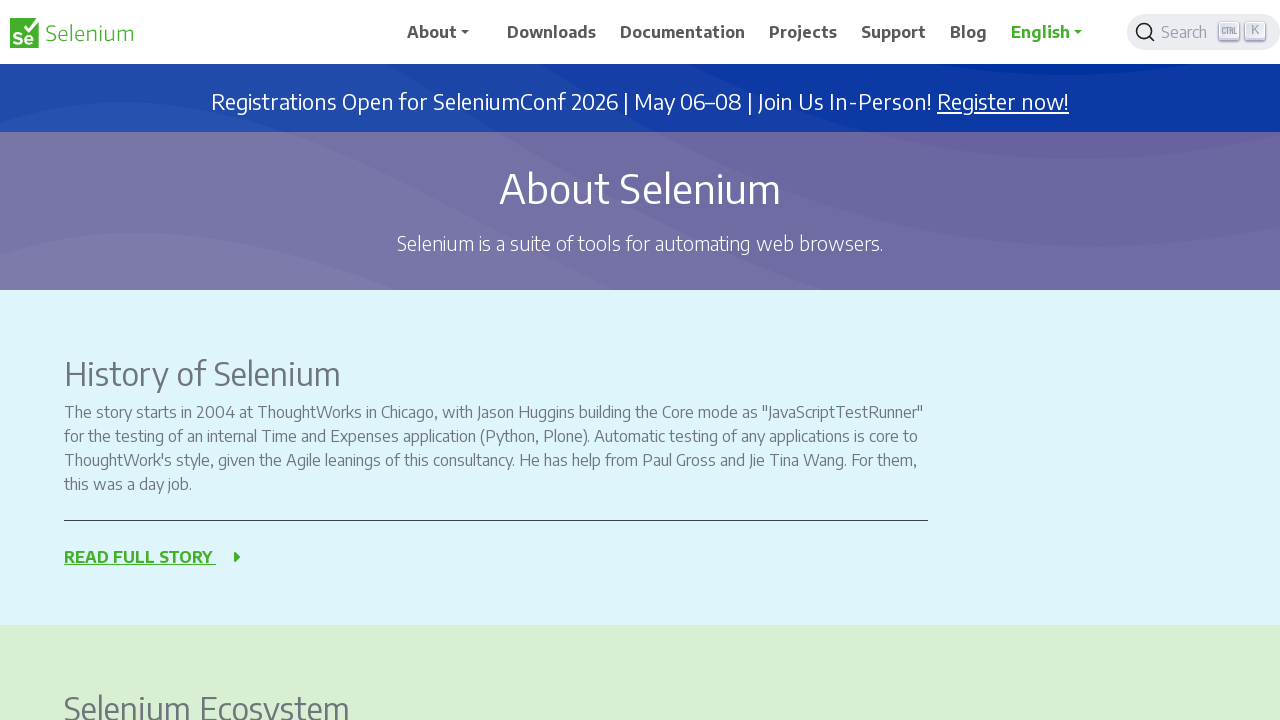

Navigated to Selenium about page
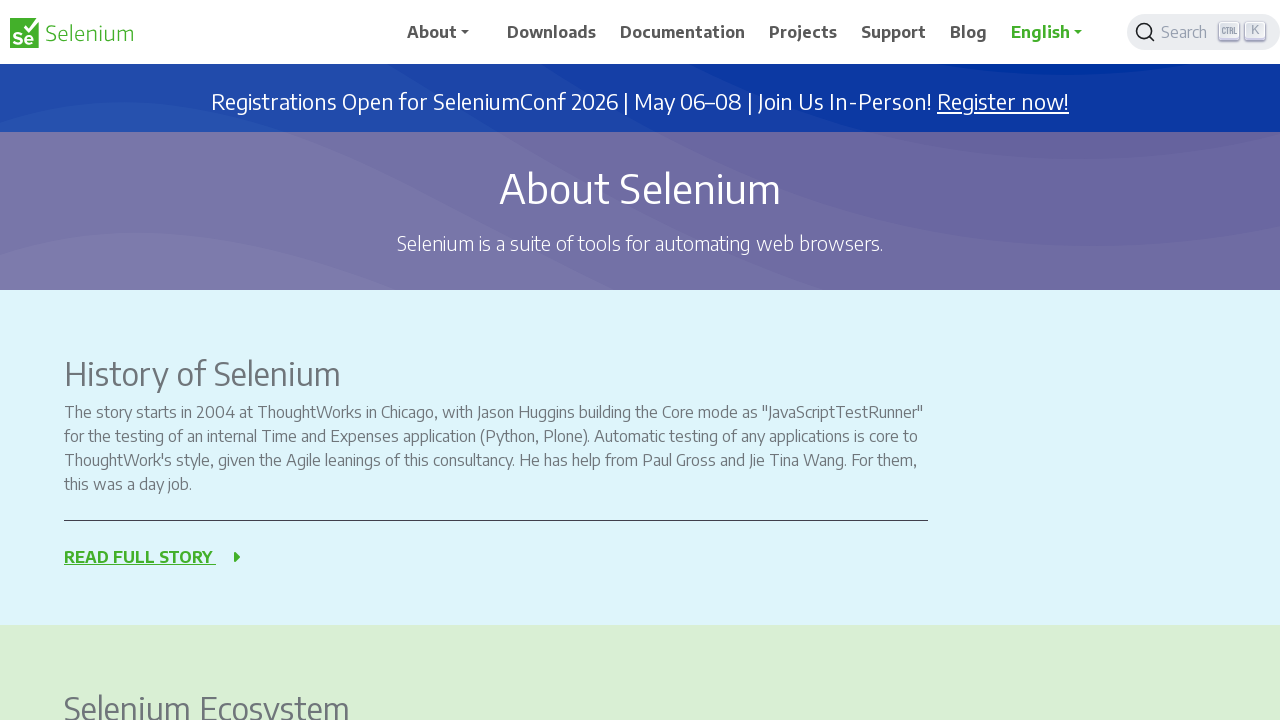

Clicked documentation link at (683, 32) on a[href='/documentation']
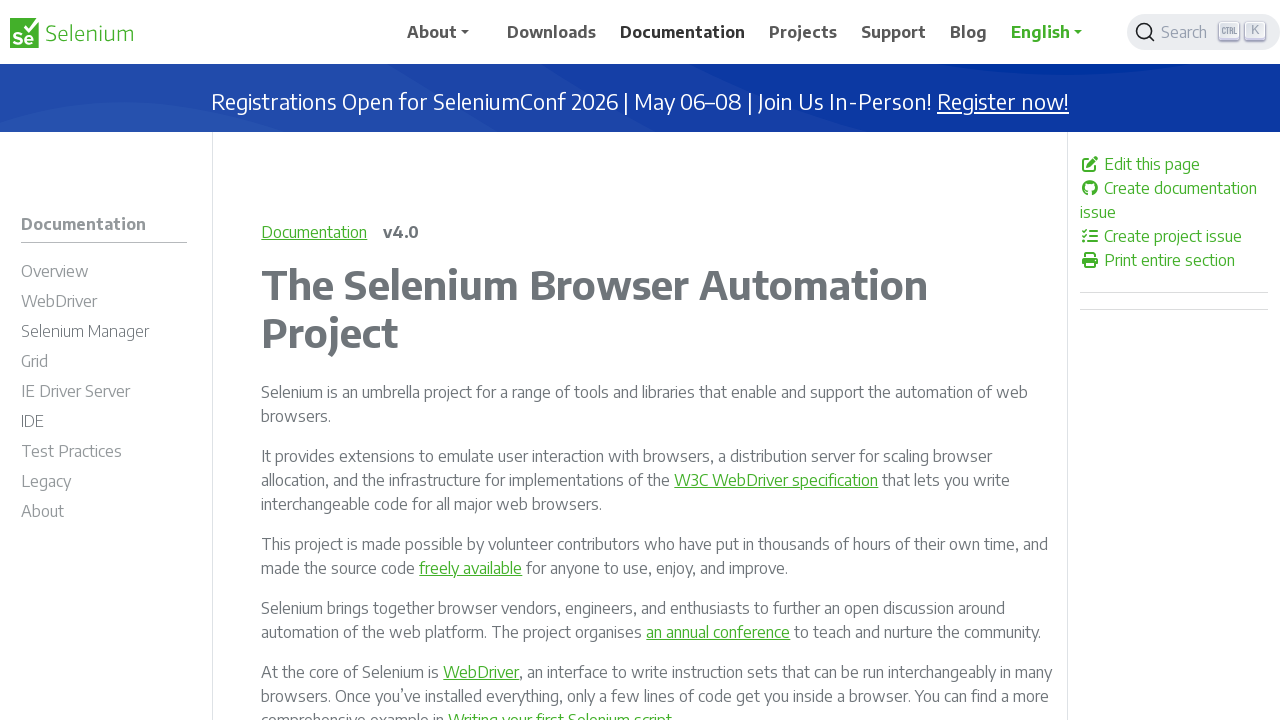

Page load completed and network idle
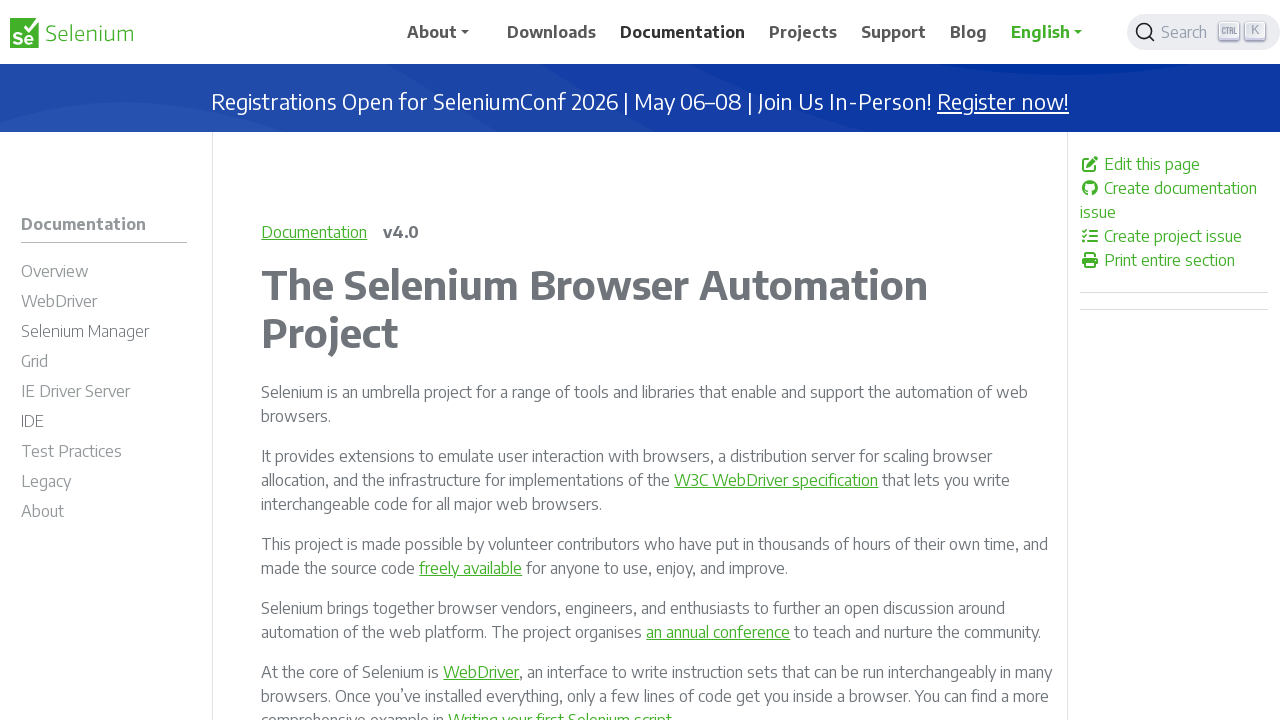

Verified page title matches expected value
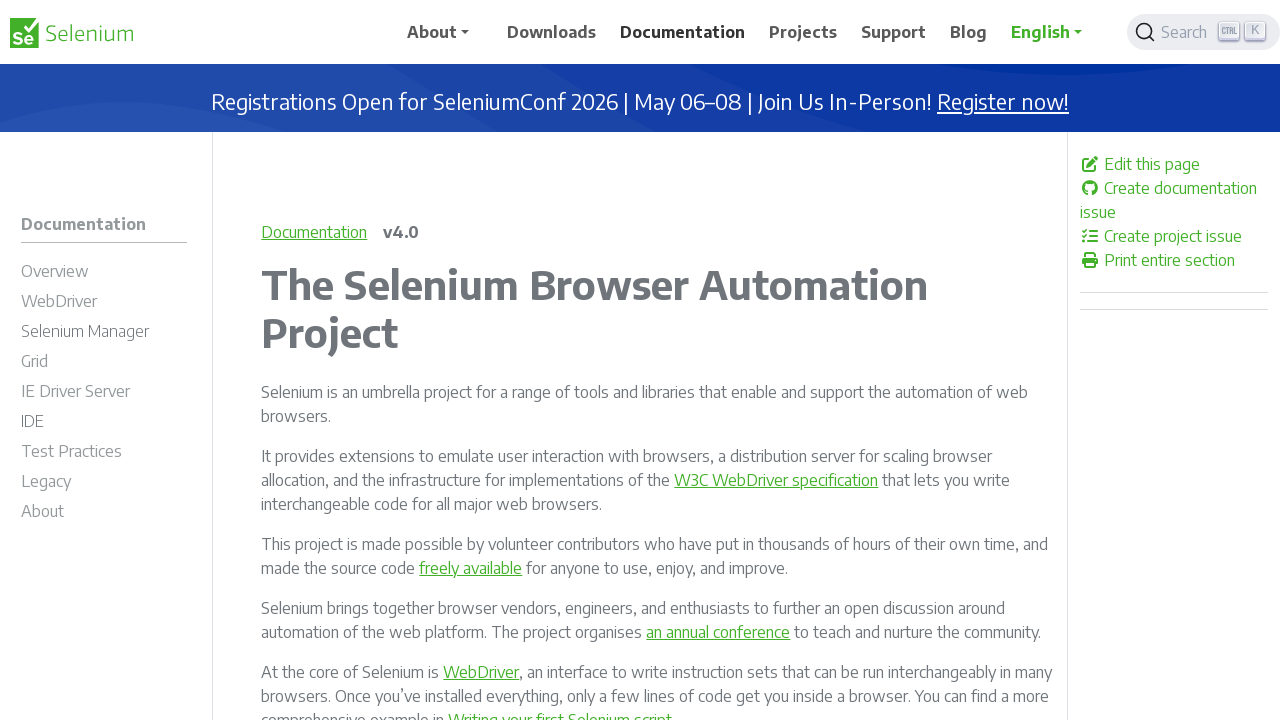

Verified URL is https://www.selenium.dev/documentation/
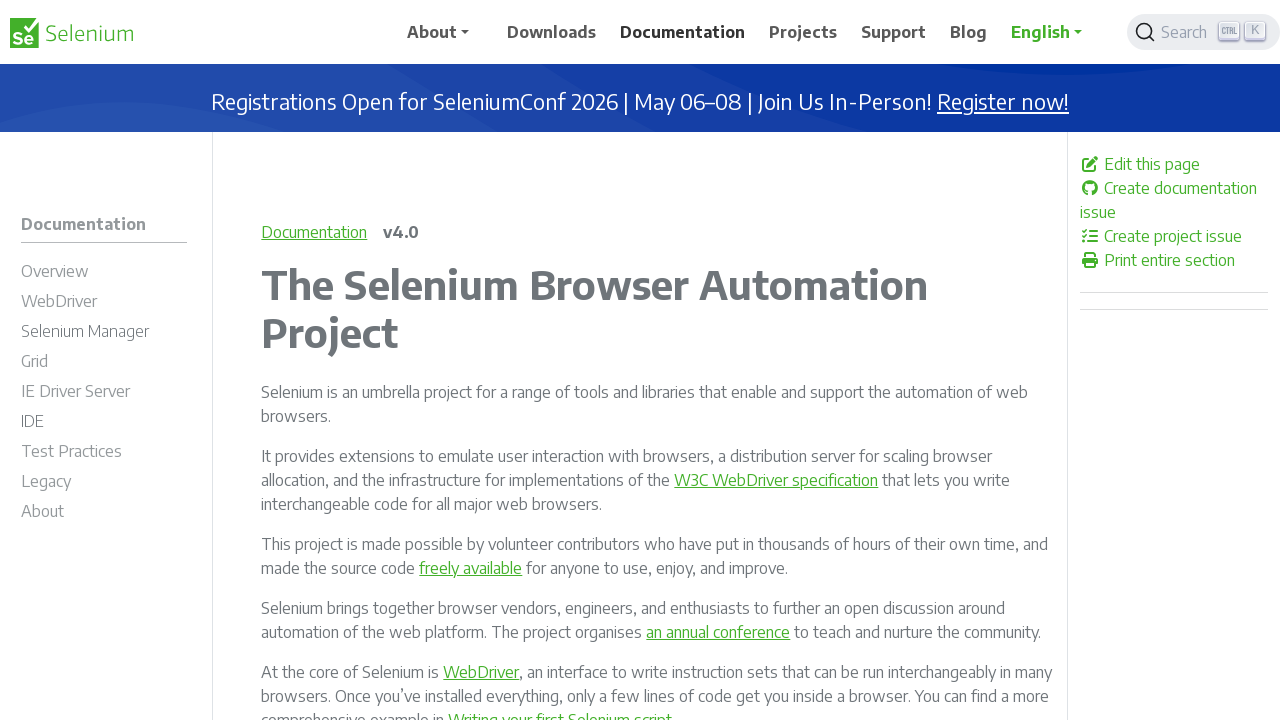

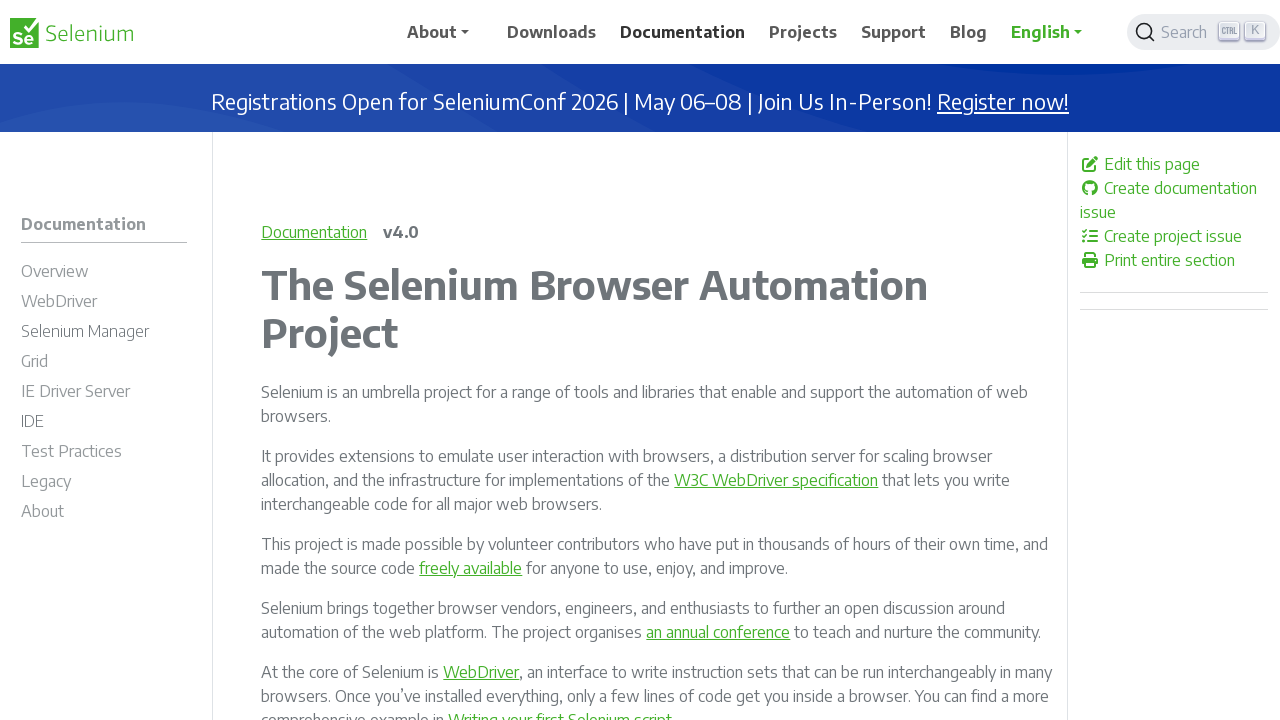